Tests a demo registration form by filling in personal details (name, address, email, phone), selecting country, gender, hobbies, language, skills, birth date, and password, then submitting the form and verifying successful registration.

Starting URL: https://anatoly-karpovich.github.io/demo-registration-form/

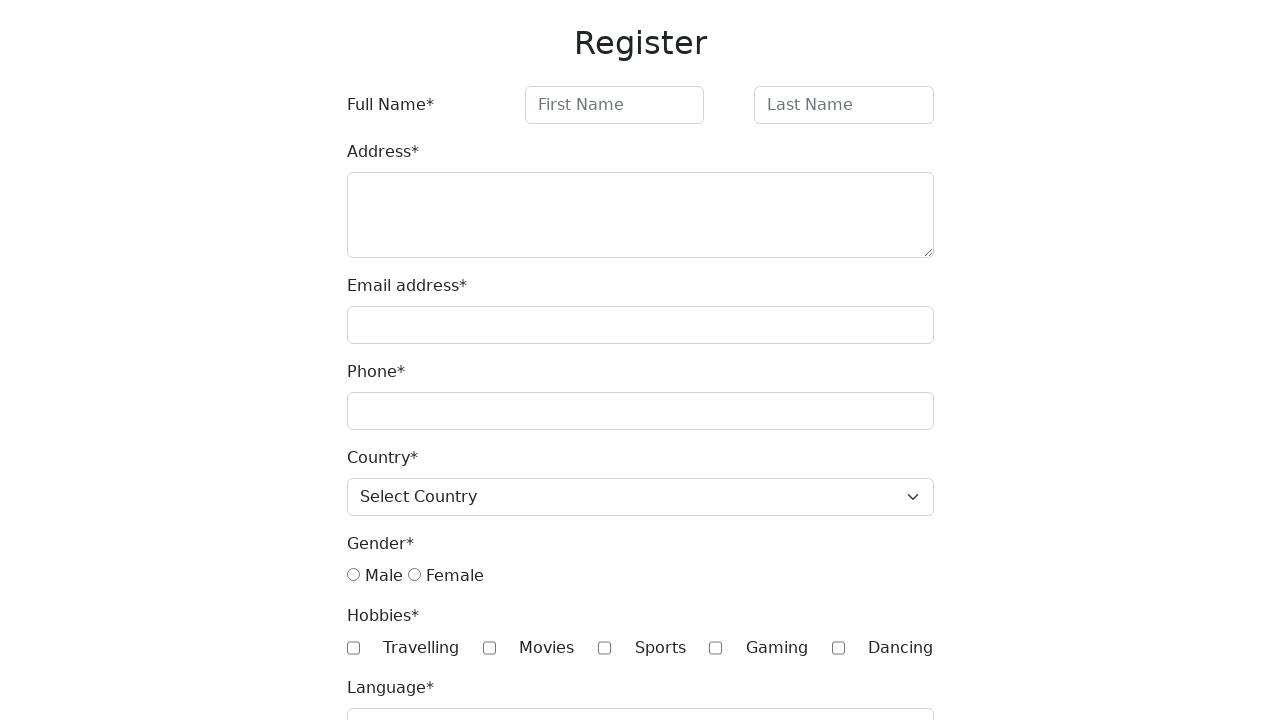

Filled first name field with 'Pamela' on xpath=//*[@id = "firstName"]
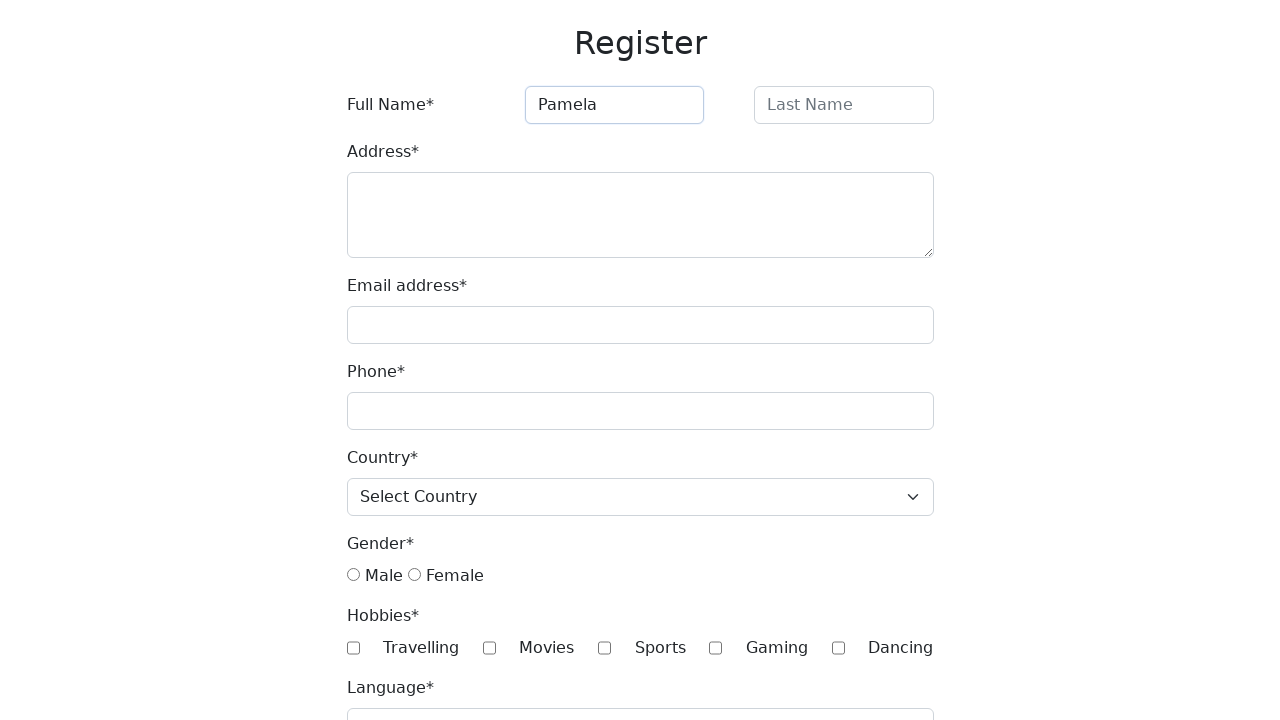

Filled last name field with 'Anderson' on xpath=//*[@id = "lastName"]
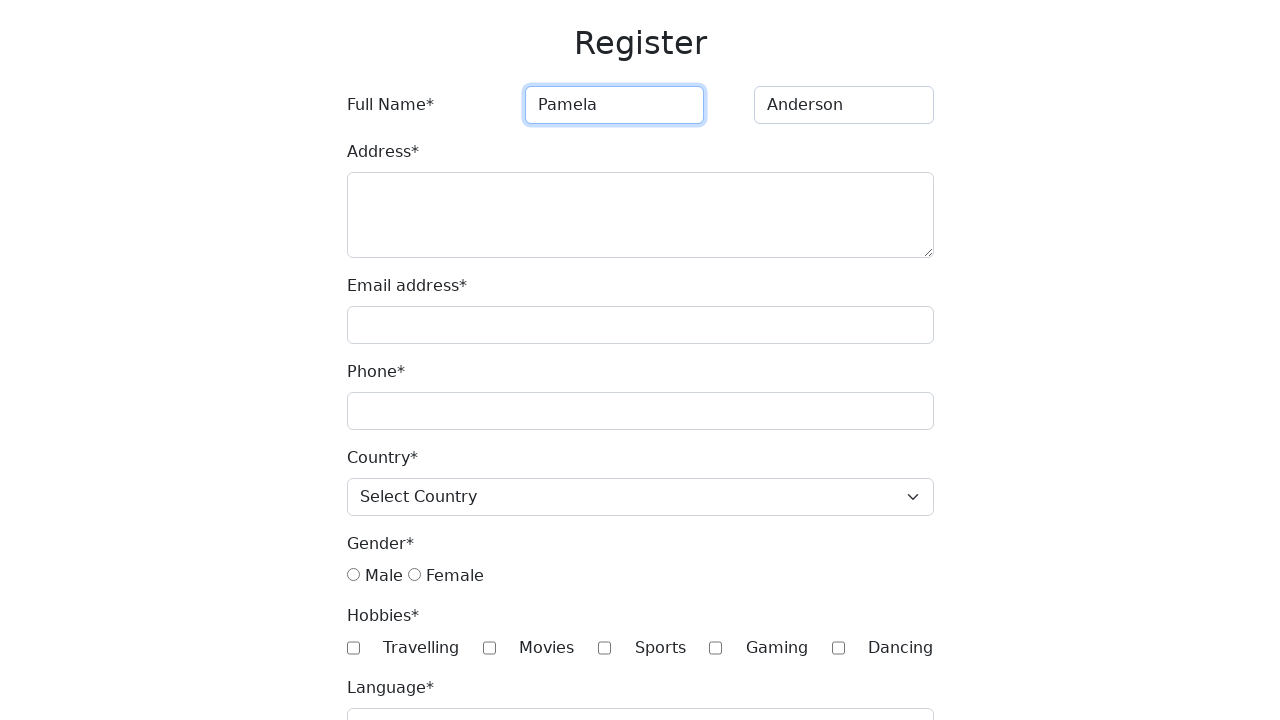

Filled address field with 'Malibu, 123' on xpath=//*[@id = "address"]
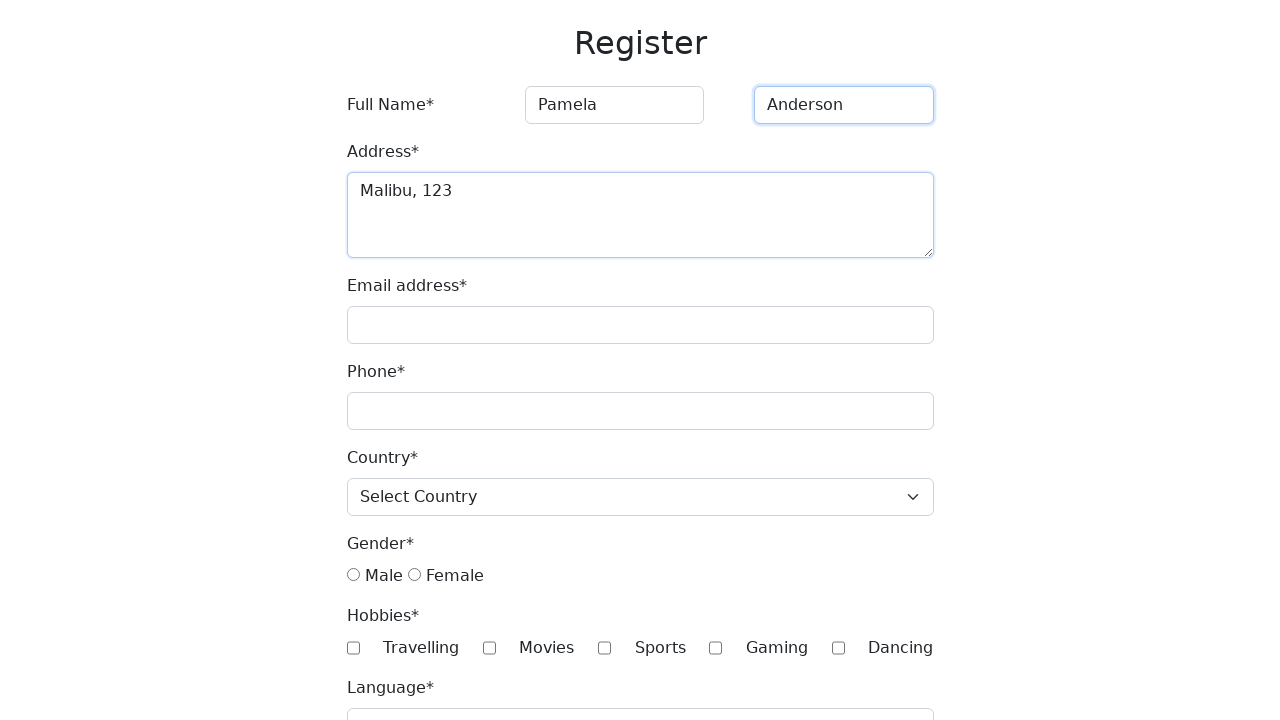

Filled email field with 'blondie@gmail.com' on xpath=//*[@id = "email"]
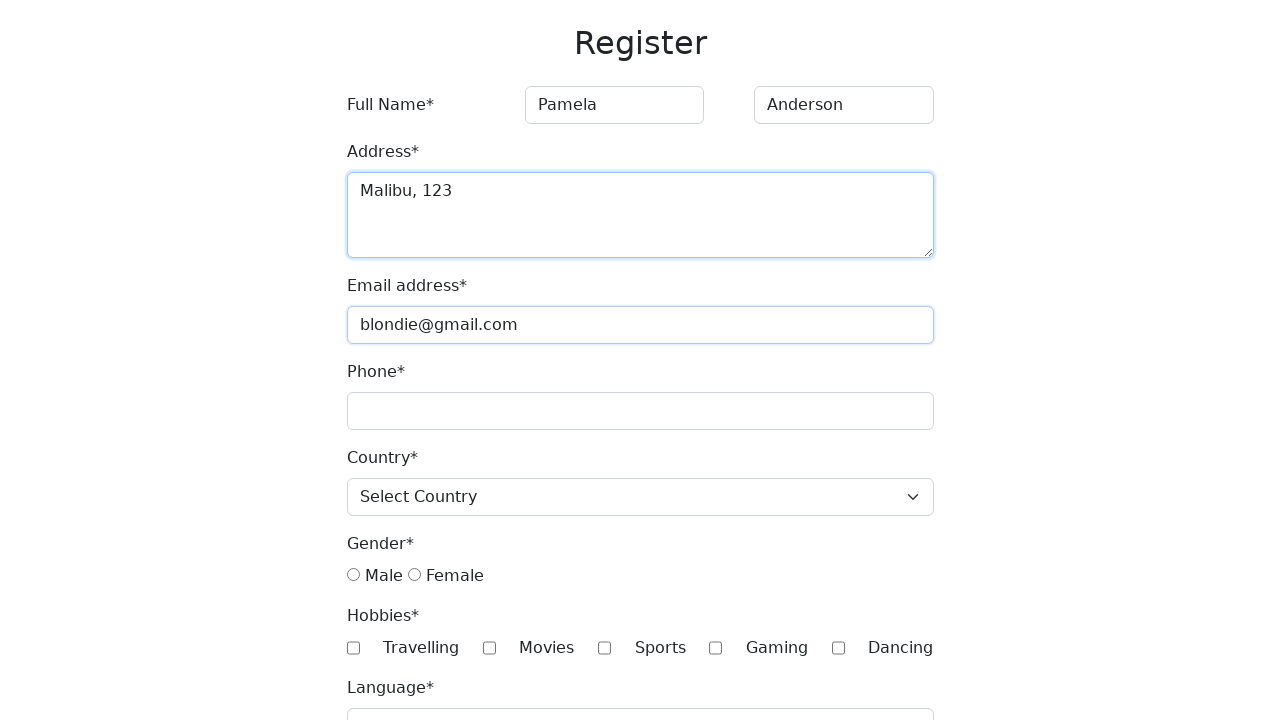

Filled phone field with '+3451234567898' on xpath=//*[@id = "phone"]
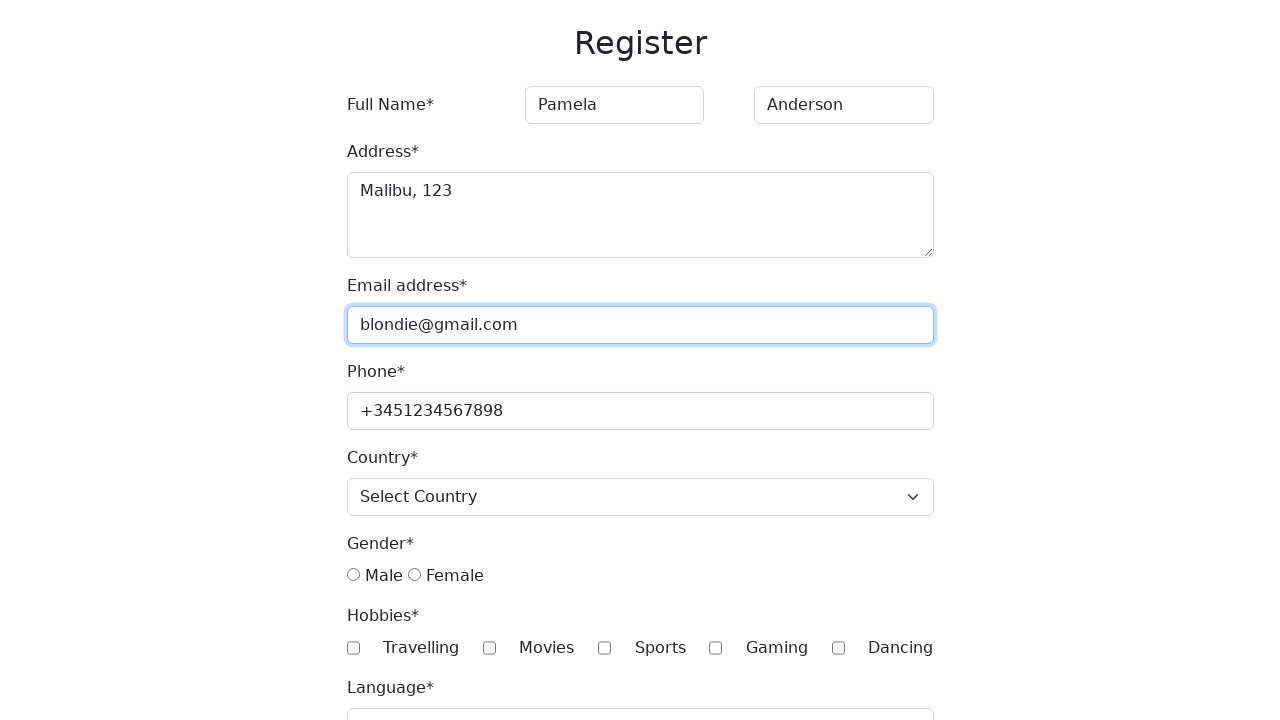

Selected 'USA' from country dropdown on #country
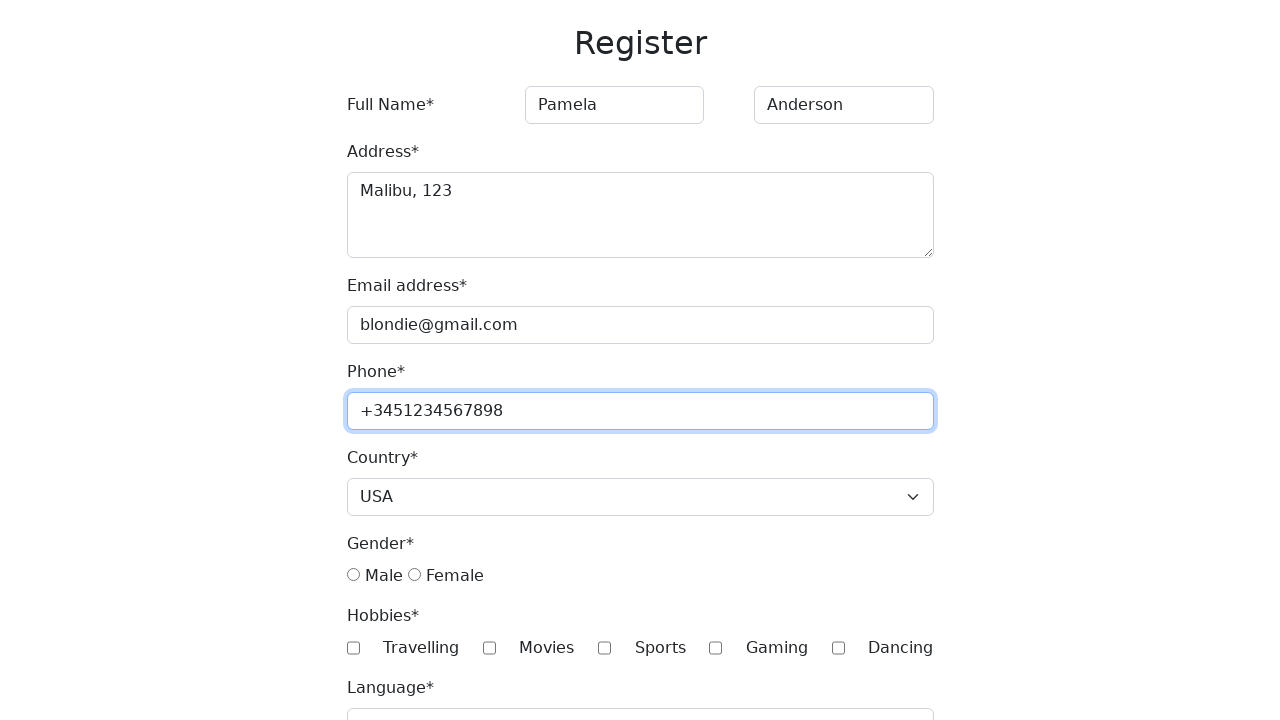

Selected 'Female' gender option at (414, 575) on xpath=//*[contains(@value, "female")]
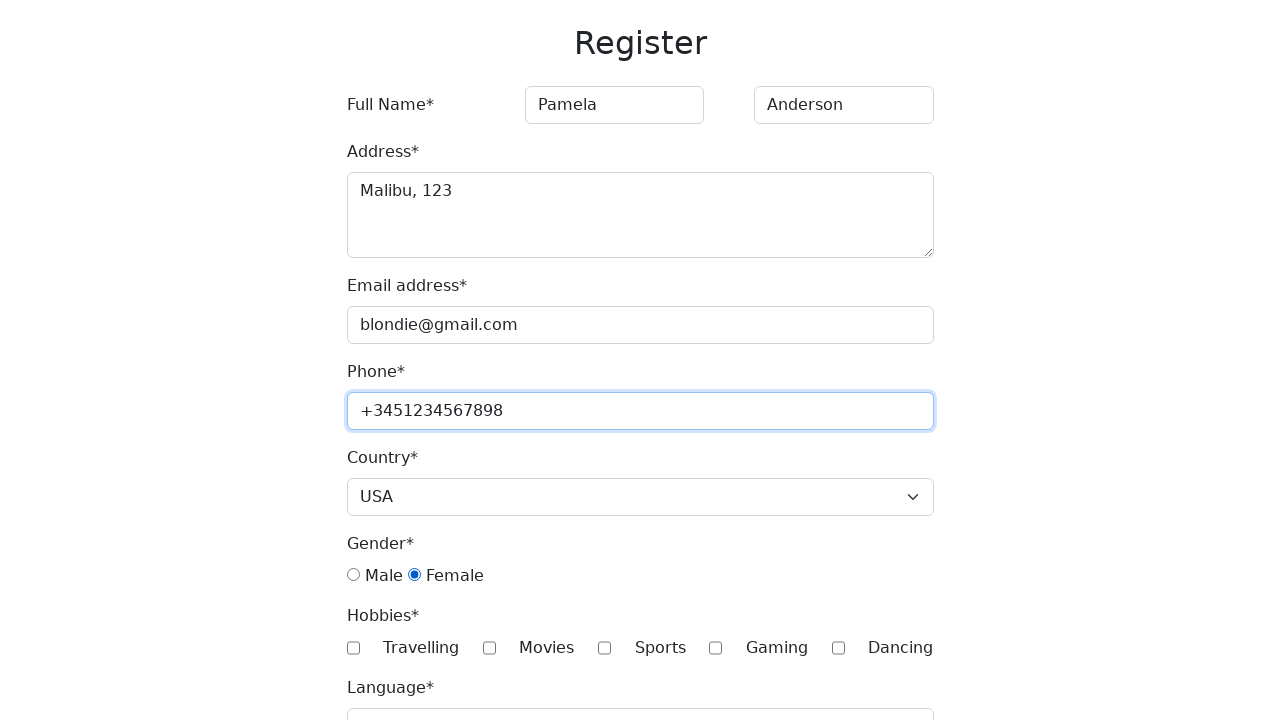

Checked first hobby checkbox at (489, 648) on xpath=//*[contains(@type, "checkbox")][2]
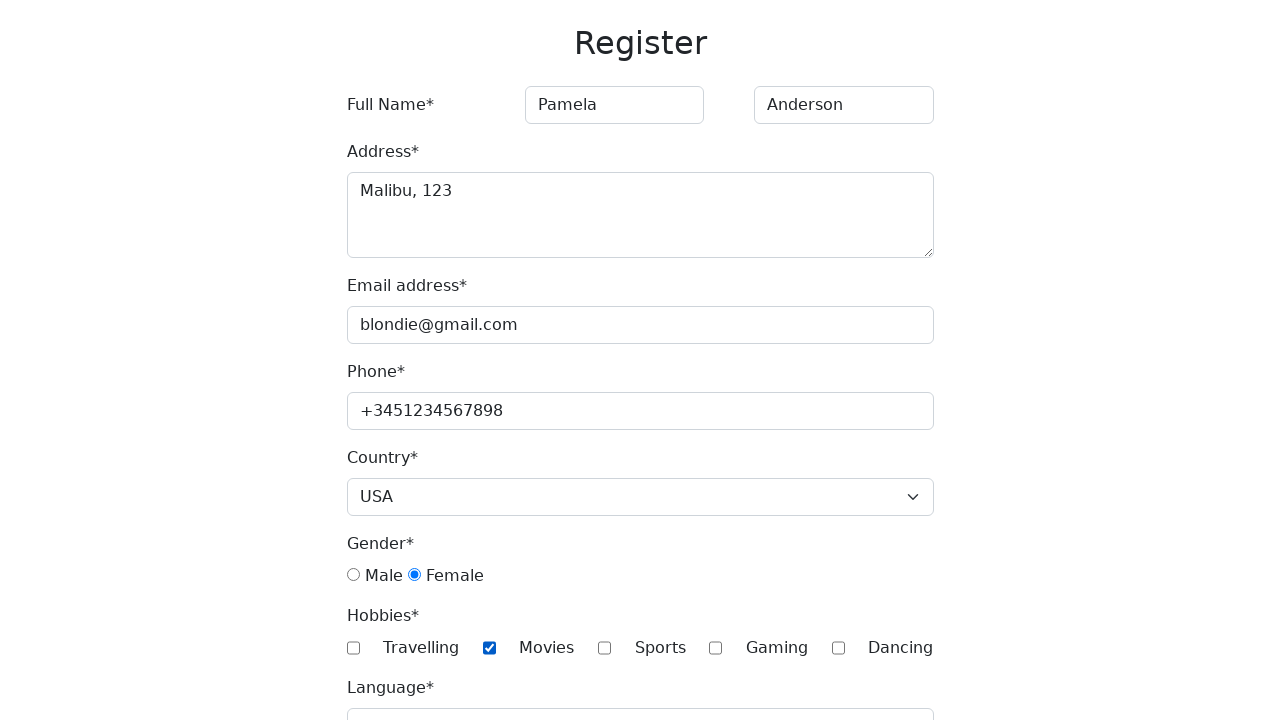

Checked second hobby checkbox at (838, 648) on xpath=//*[contains(@type, "checkbox")][5]
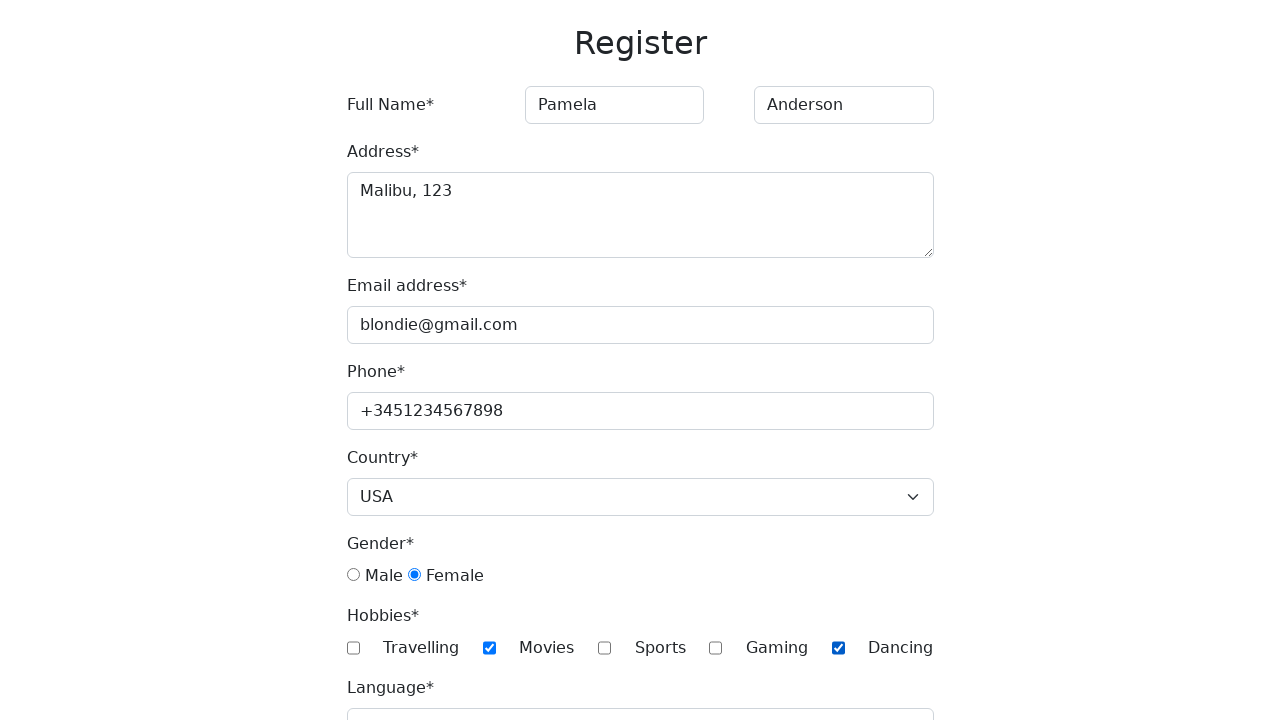

Filled language field with 'English' on xpath=//*[@id = "language"]
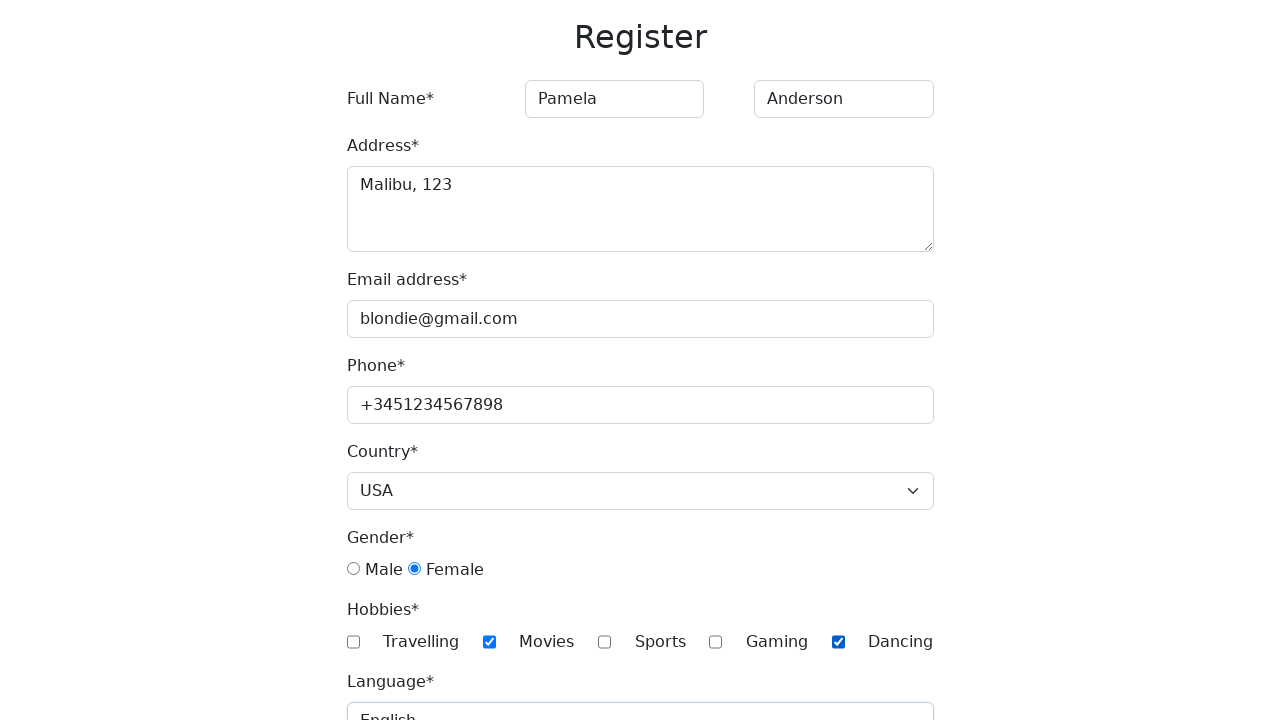

Selected 'JavaScript' skill at (640, 360) on xpath=//*[contains(@value, "JavaScript")]
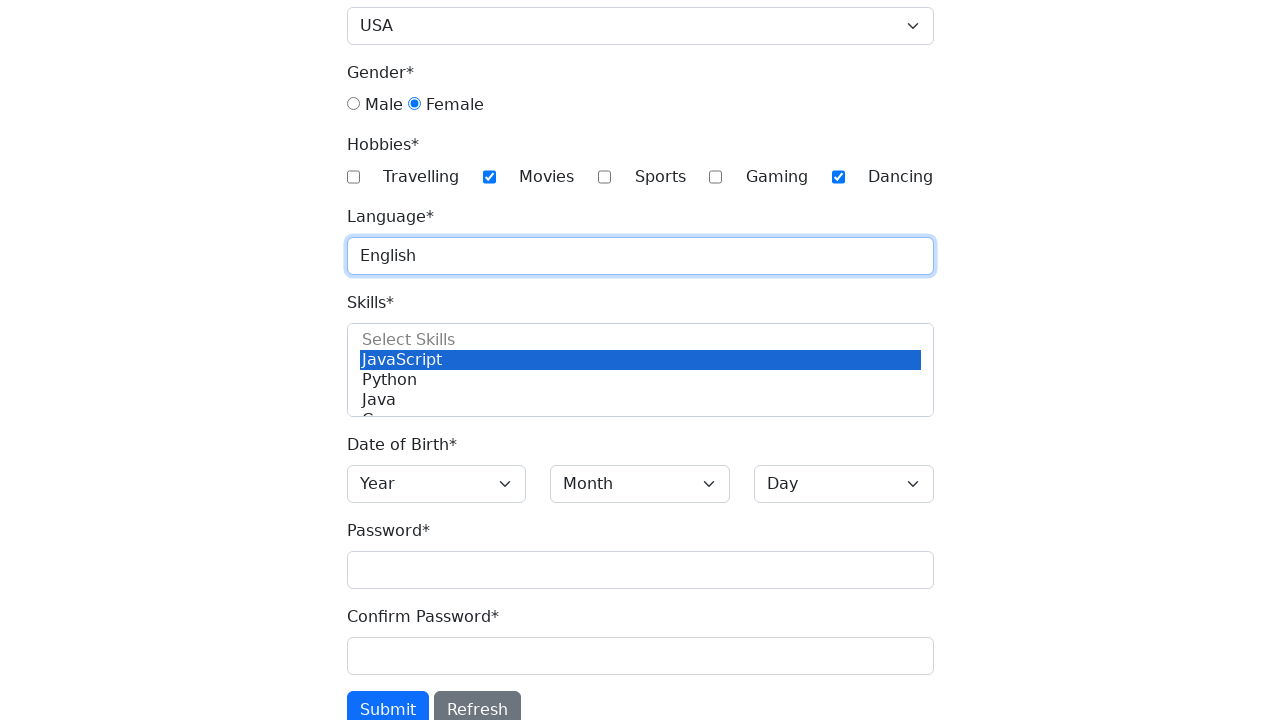

Selected birth year '1970' on xpath=//*[@id = "year"]
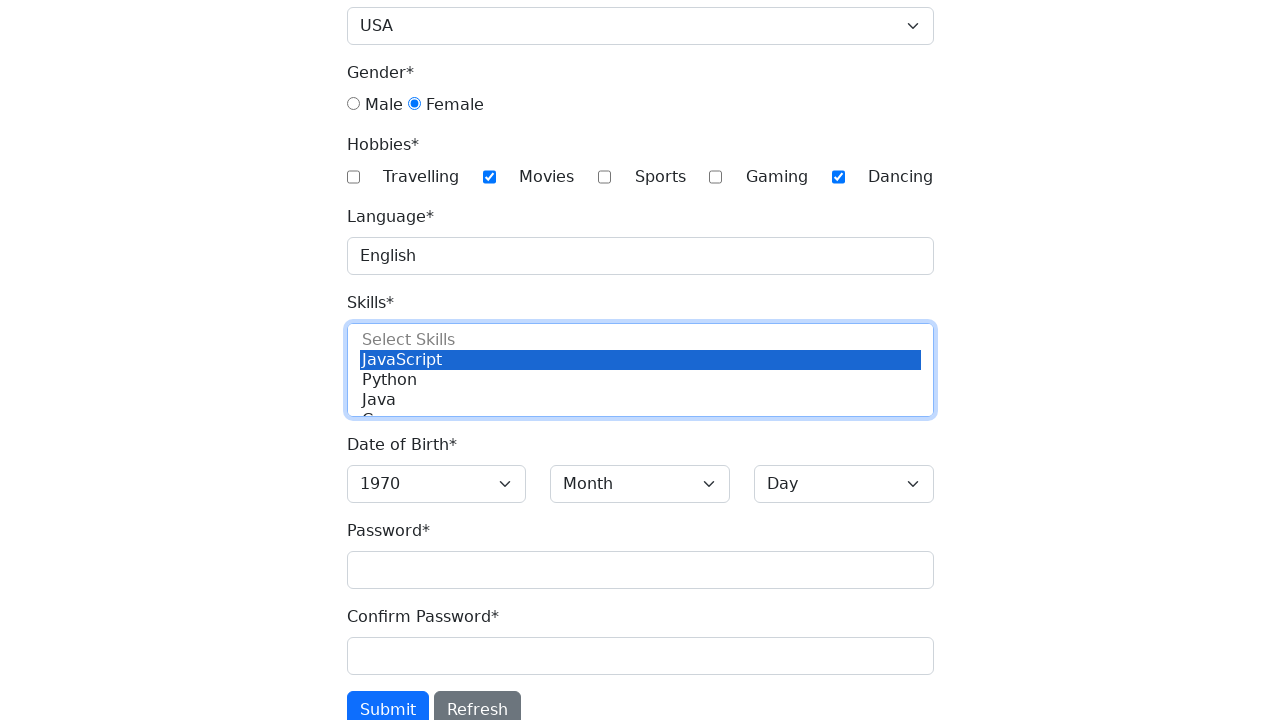

Selected birth month 'July' on xpath=//*[@id = "month"]
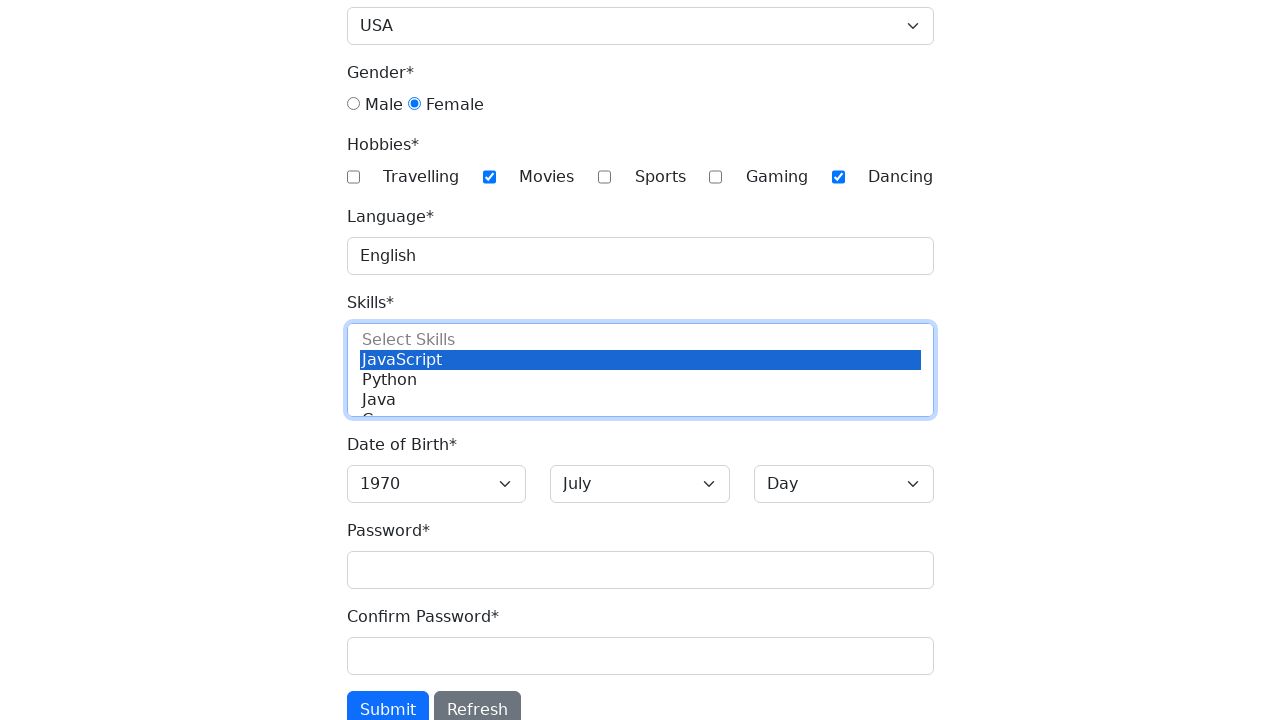

Selected birth day '1' on xpath=//*[@id = "day"]
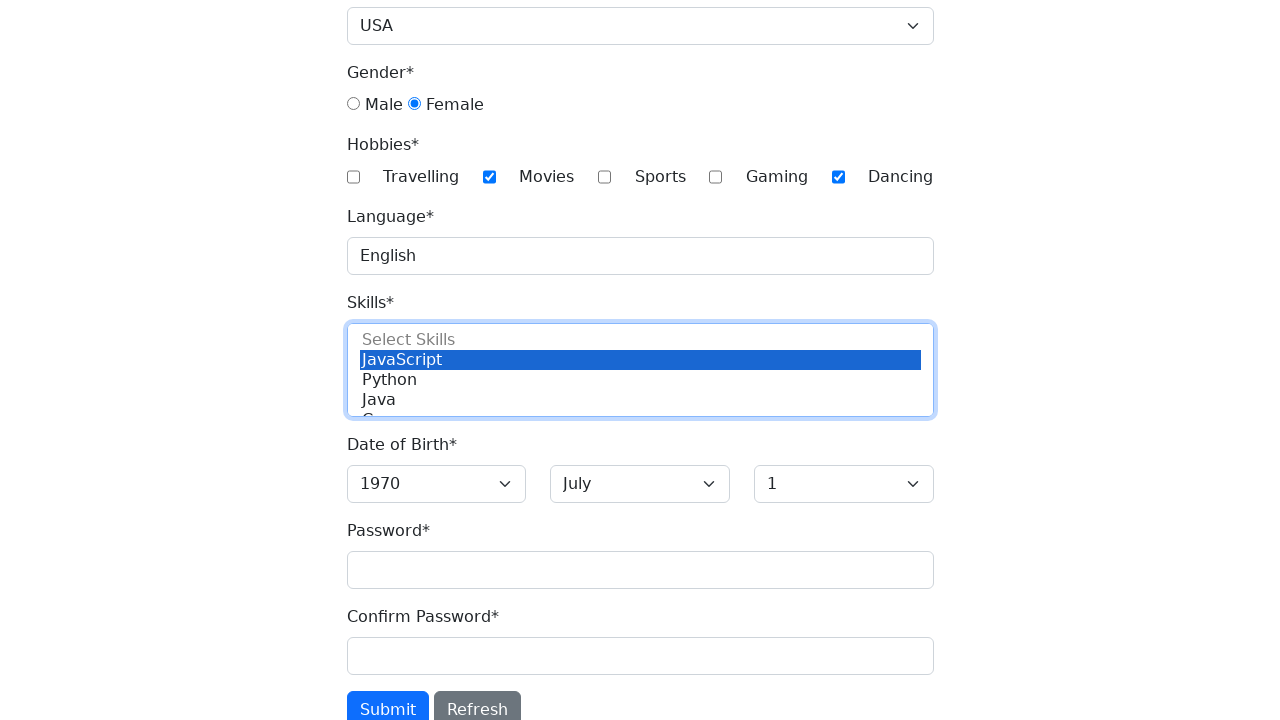

Filled password field with 'Malibu123' on xpath=//*[@id = "password"]
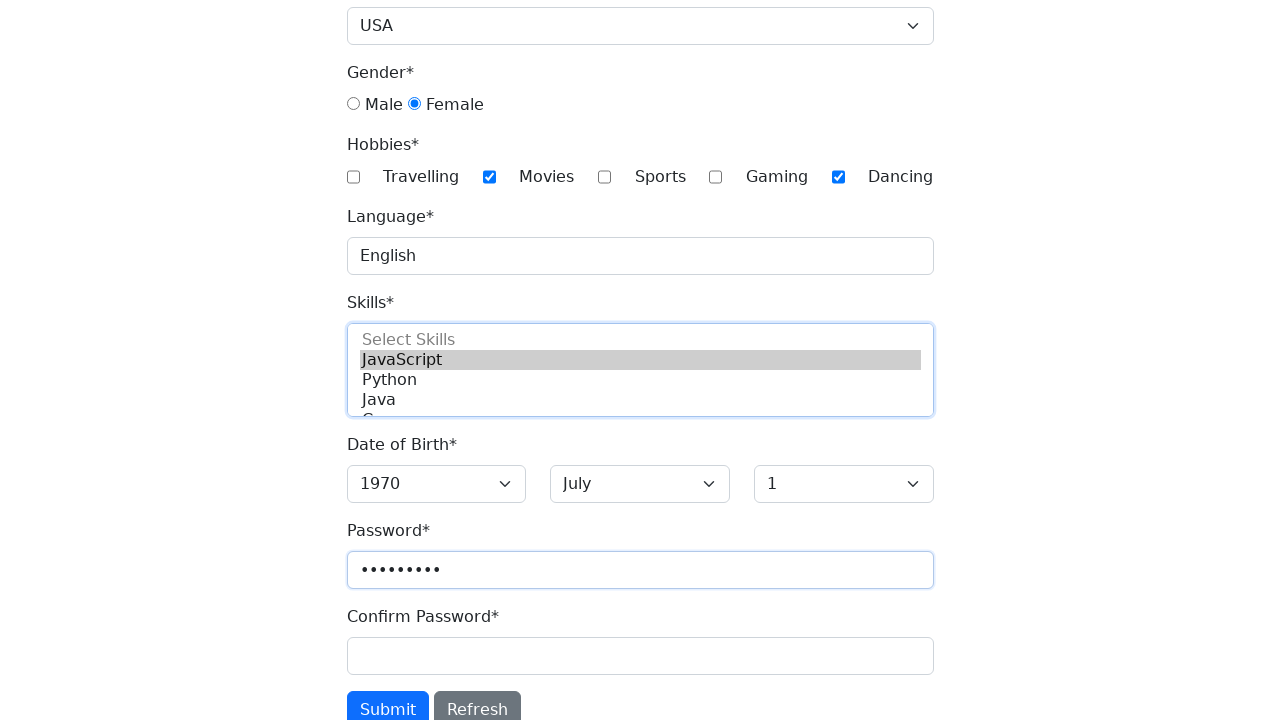

Filled confirm password field with 'Malibu123' on xpath=//*[@id = "password-confirm"]
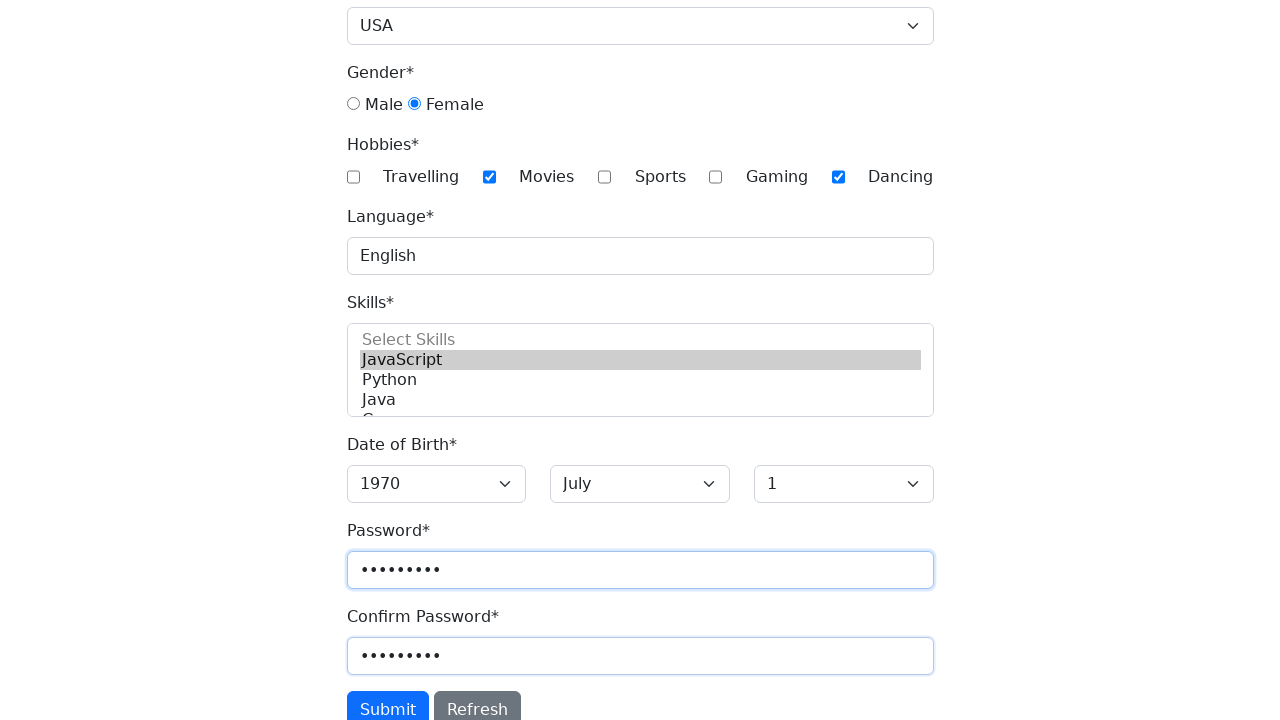

Clicked Submit button to register at (388, 701) on xpath=//*[text()="Submit"][@class = "btn btn-primary"]
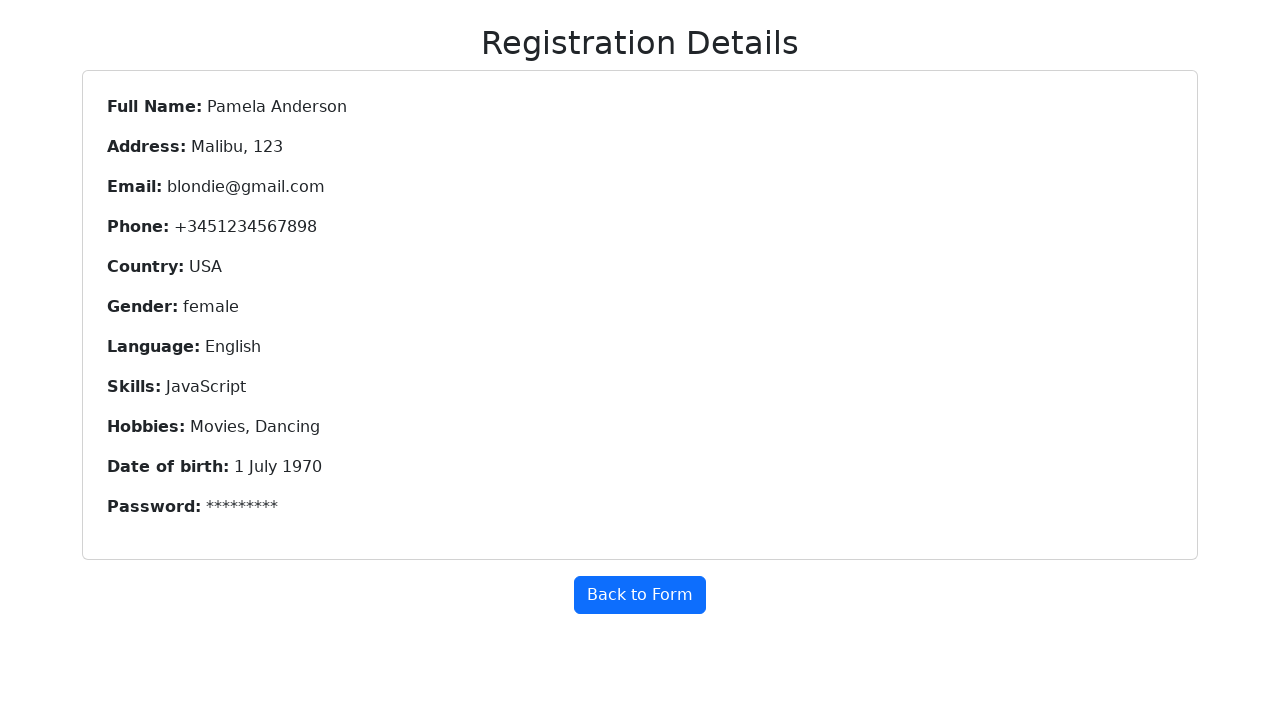

Registration successful - success message displayed
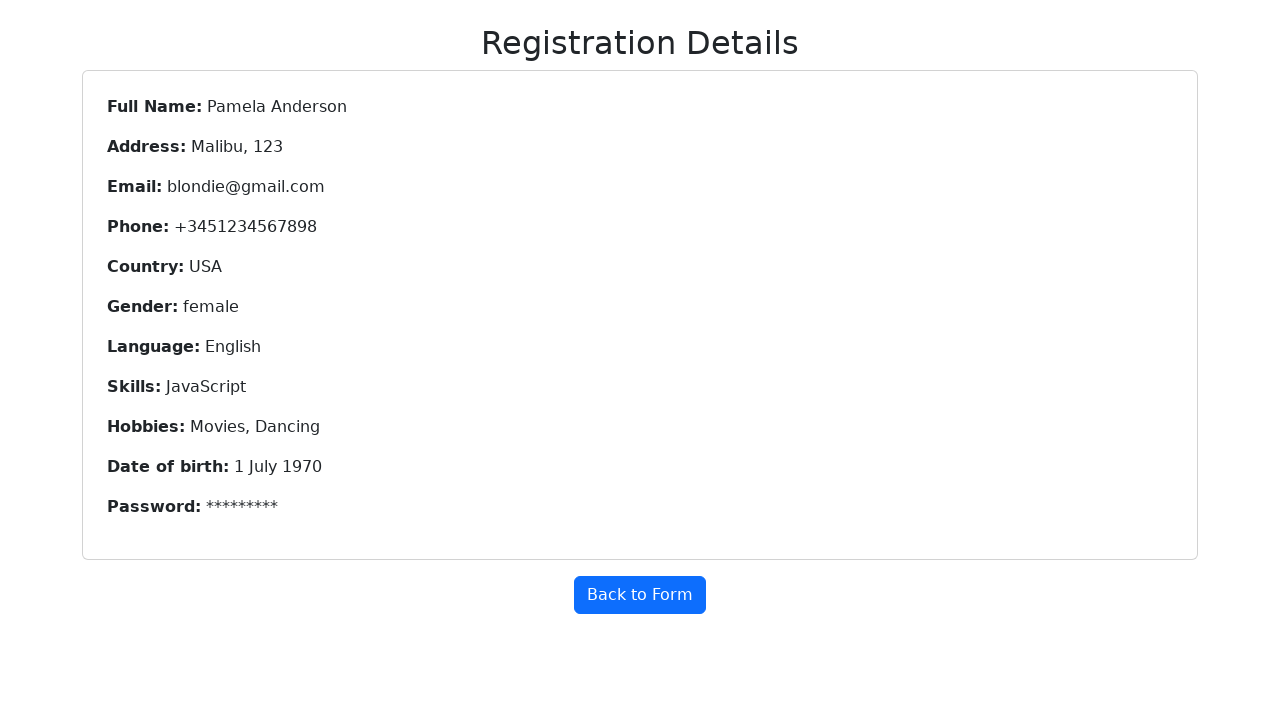

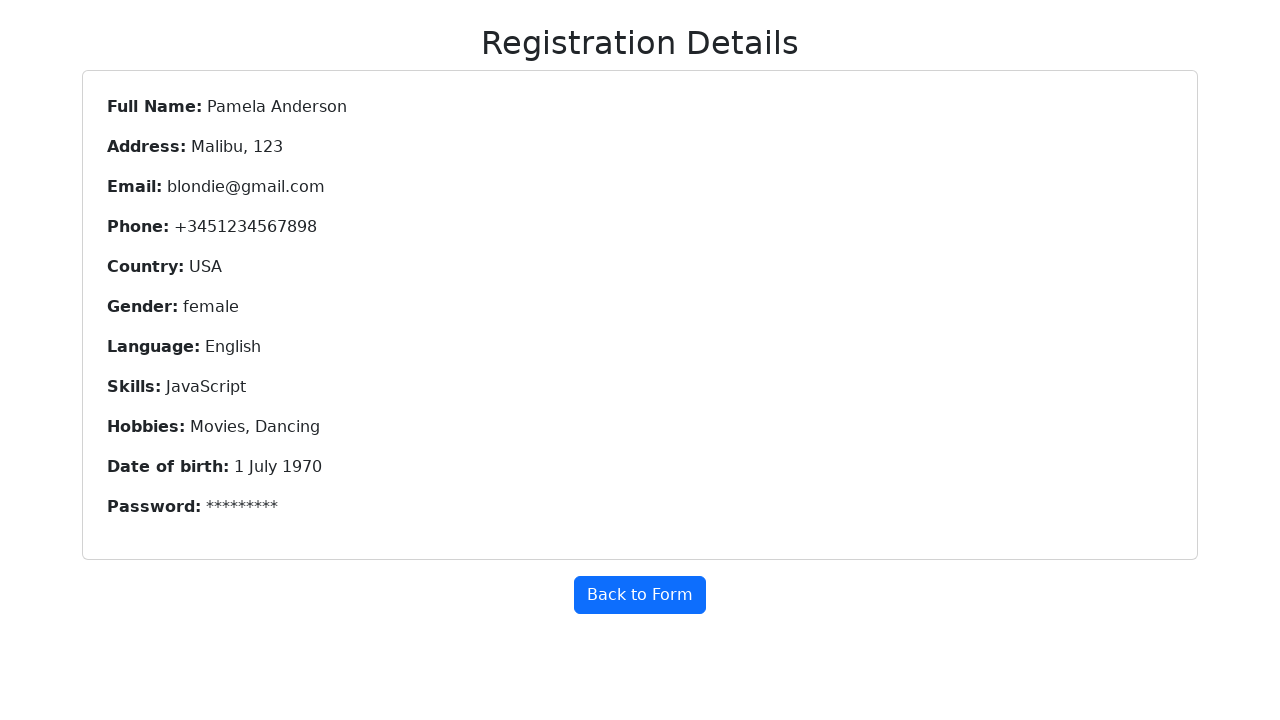